Tests game content and UI functionality by verifying all game elements are visible, testing speed control input, and toggling auto-pathing checkbox

Starting URL: https://tjsingleton.github.io/bulletbuzz/game/

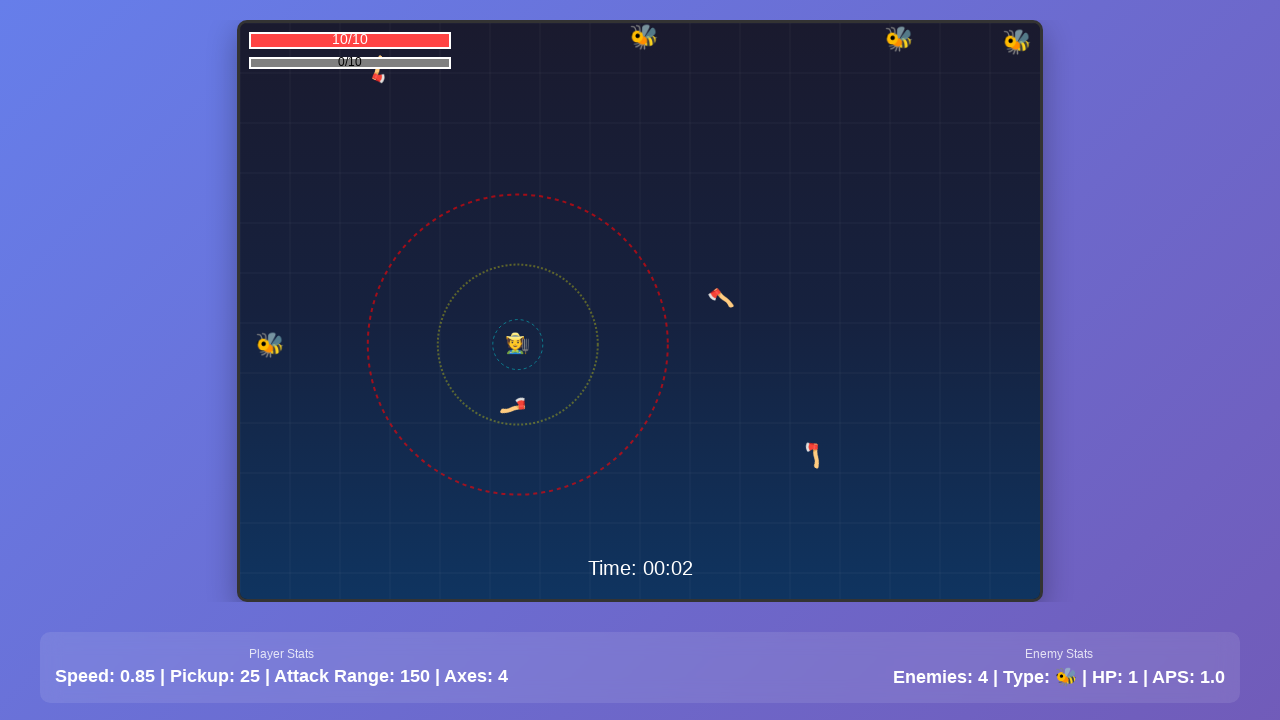

Waited for game canvas to load
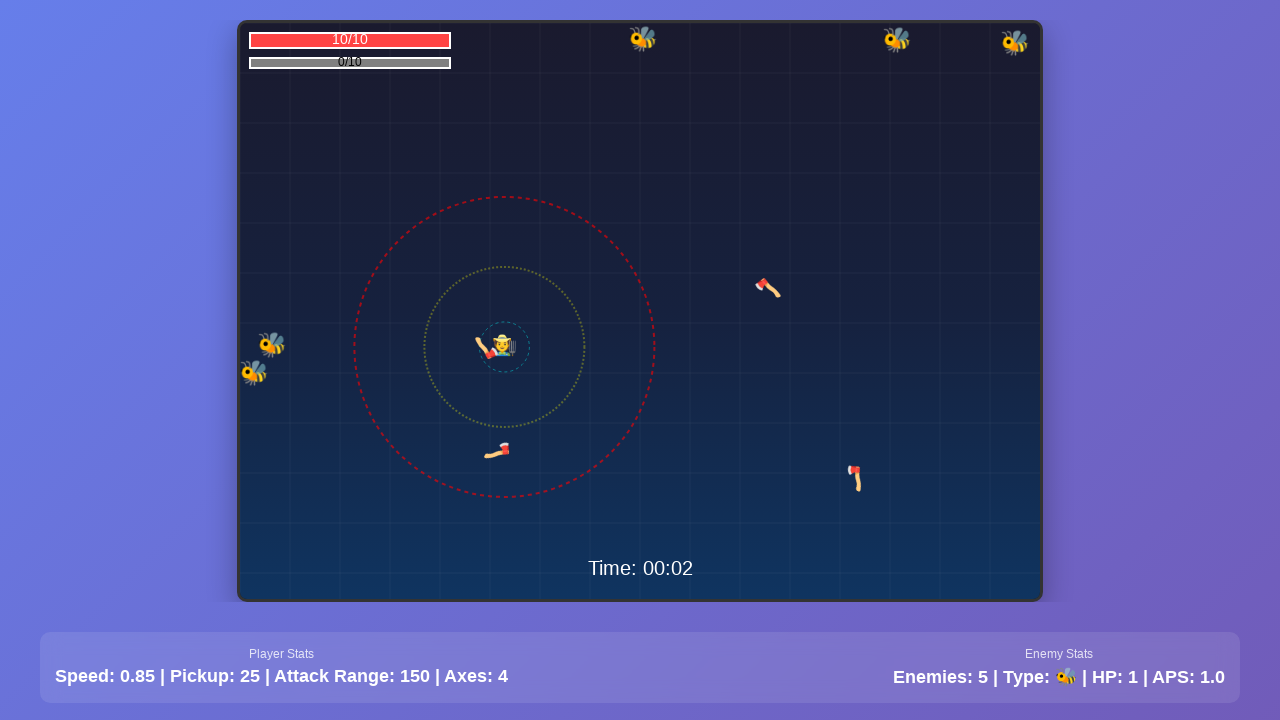

Verified game canvas is visible
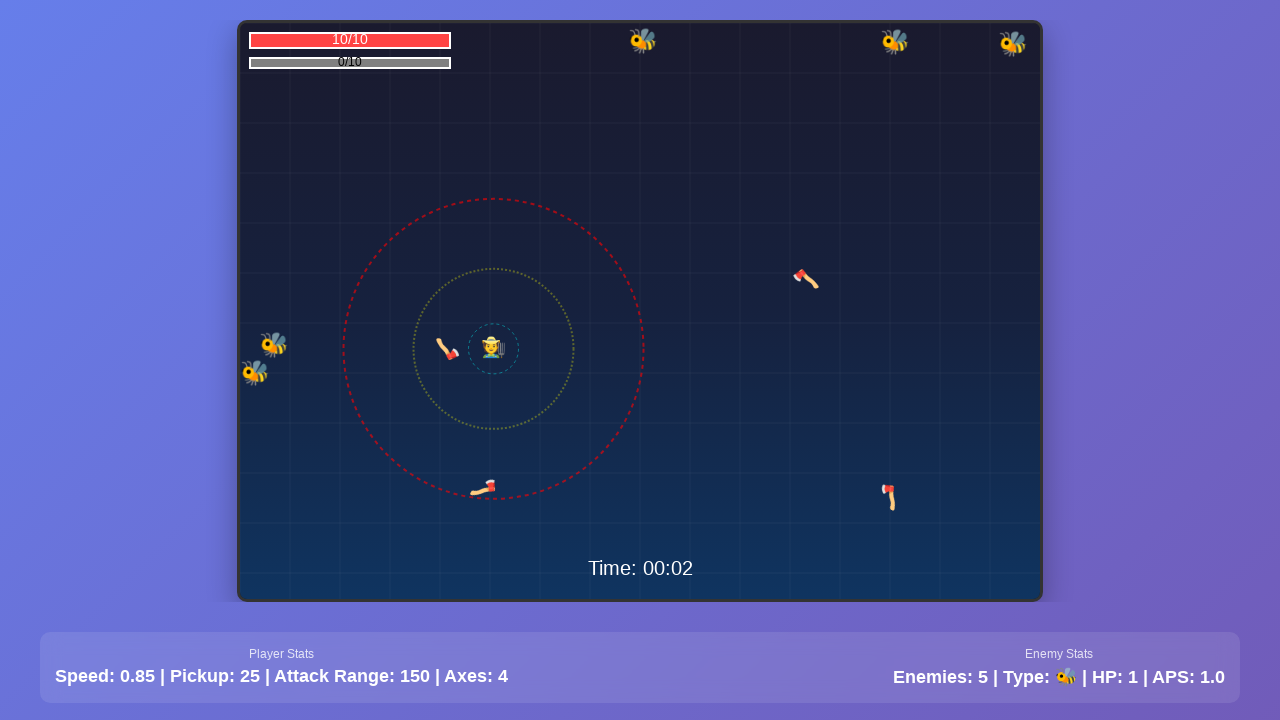

Verified stats element is visible
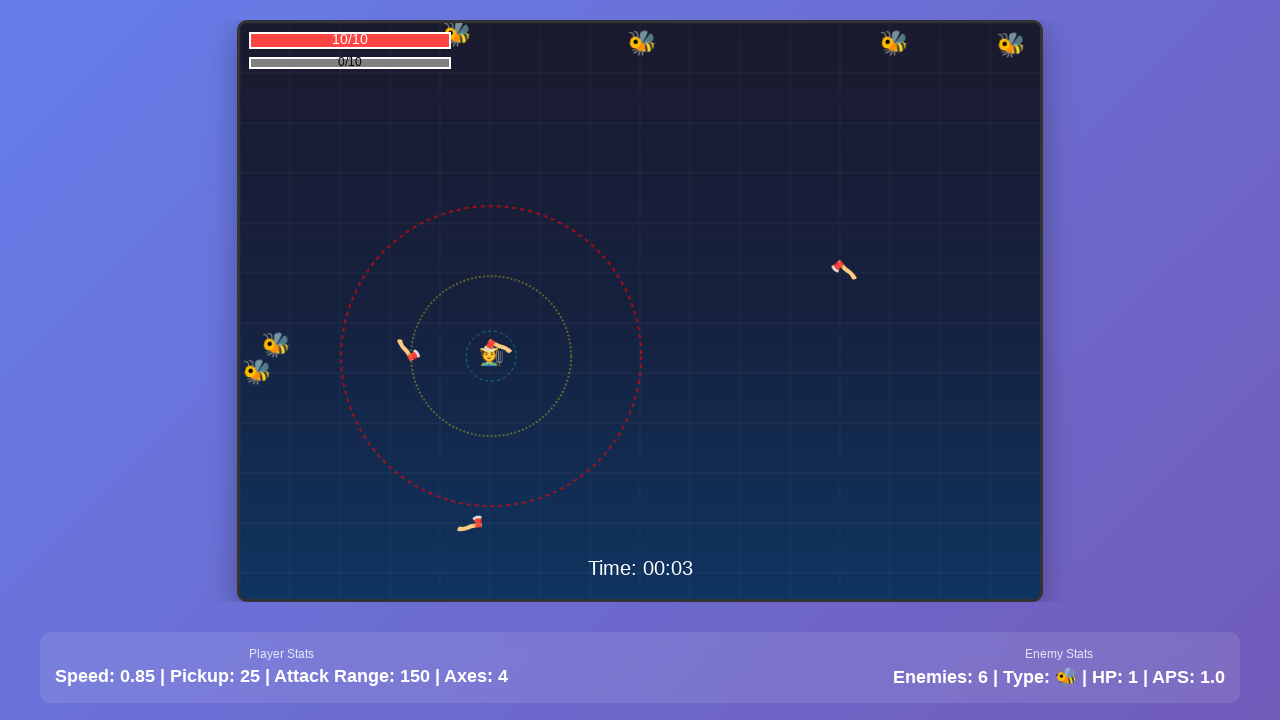

Verified enemy stats element is visible
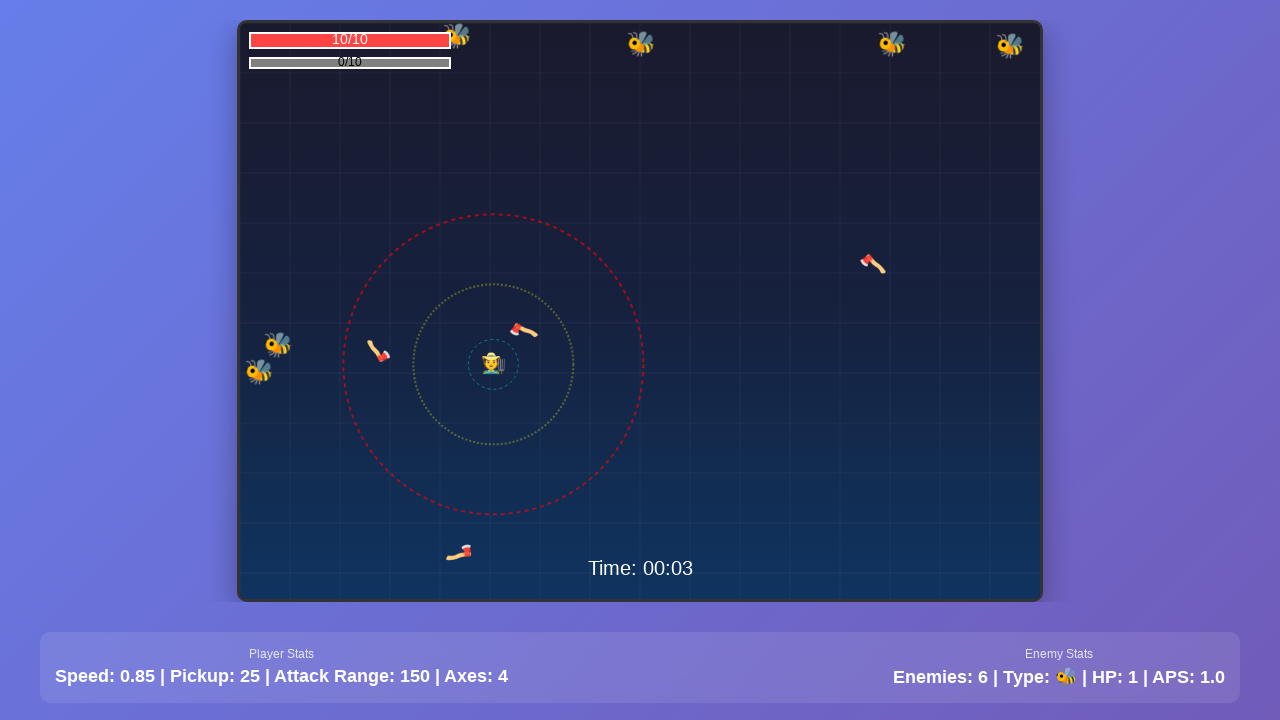

Verified game speed control is visible
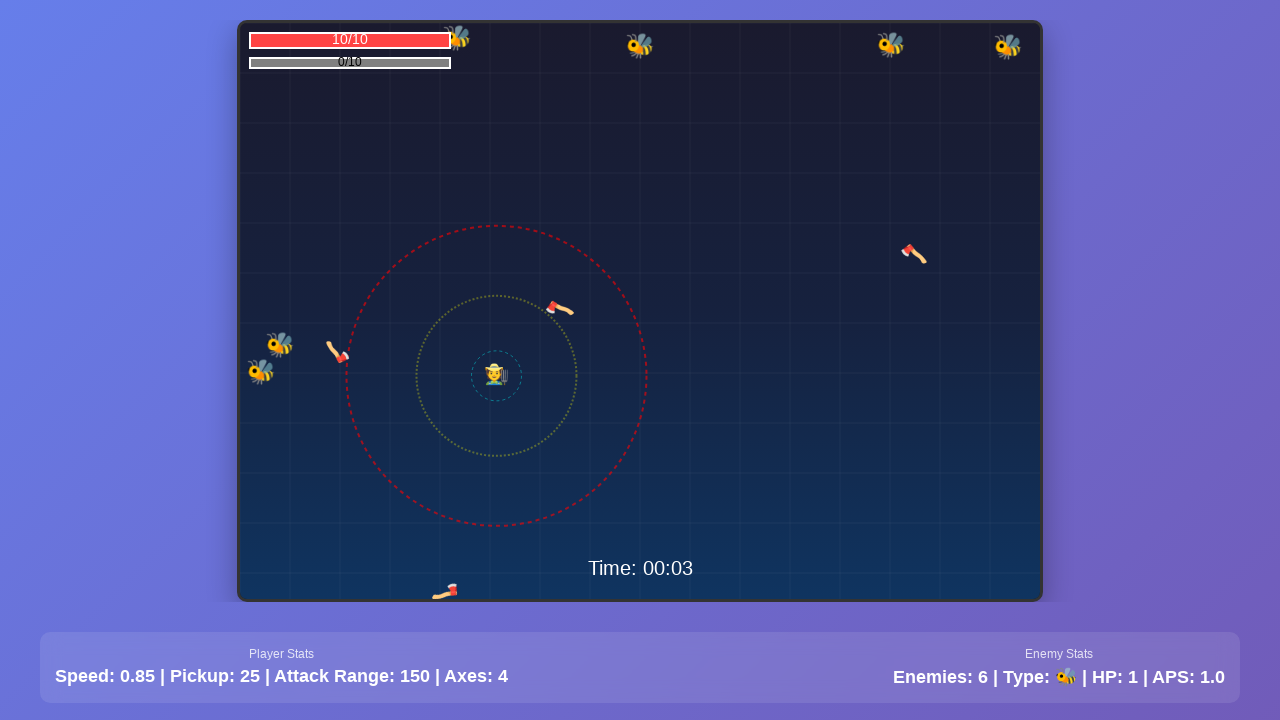

Verified auto-pathing checkbox is visible
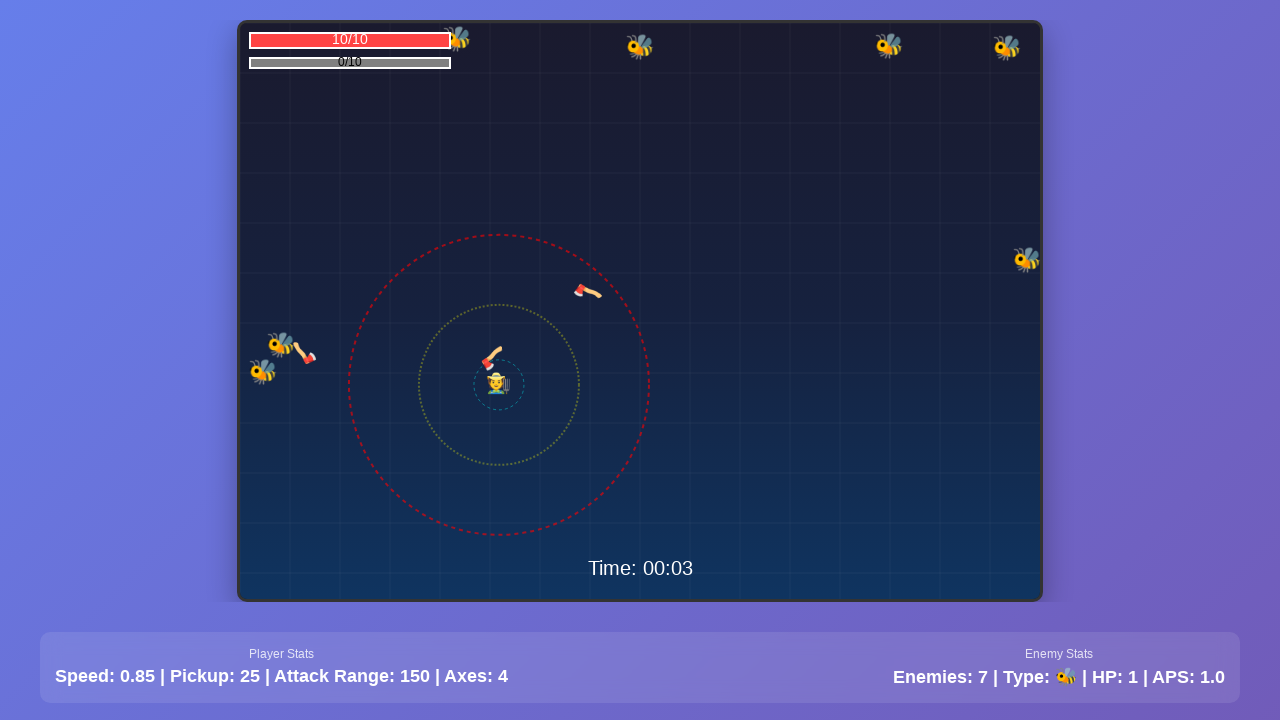

Verified auto-shop checkbox is visible
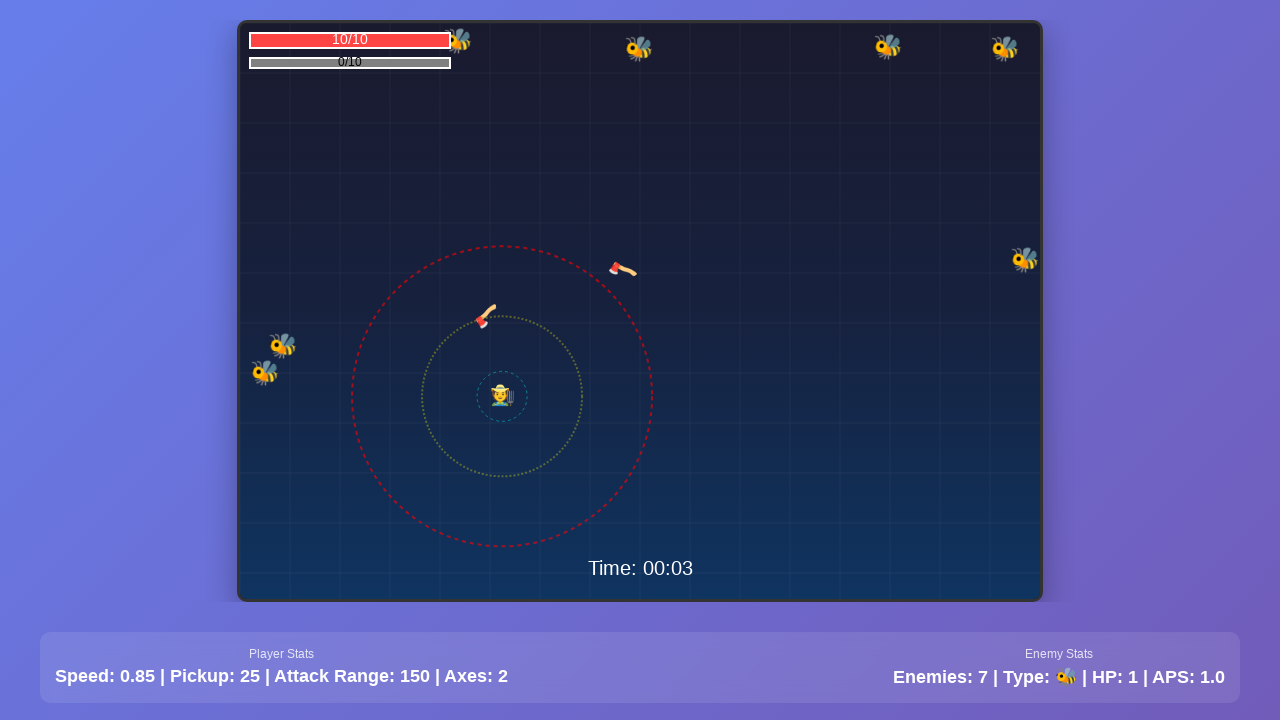

Waited 3 seconds for game to run
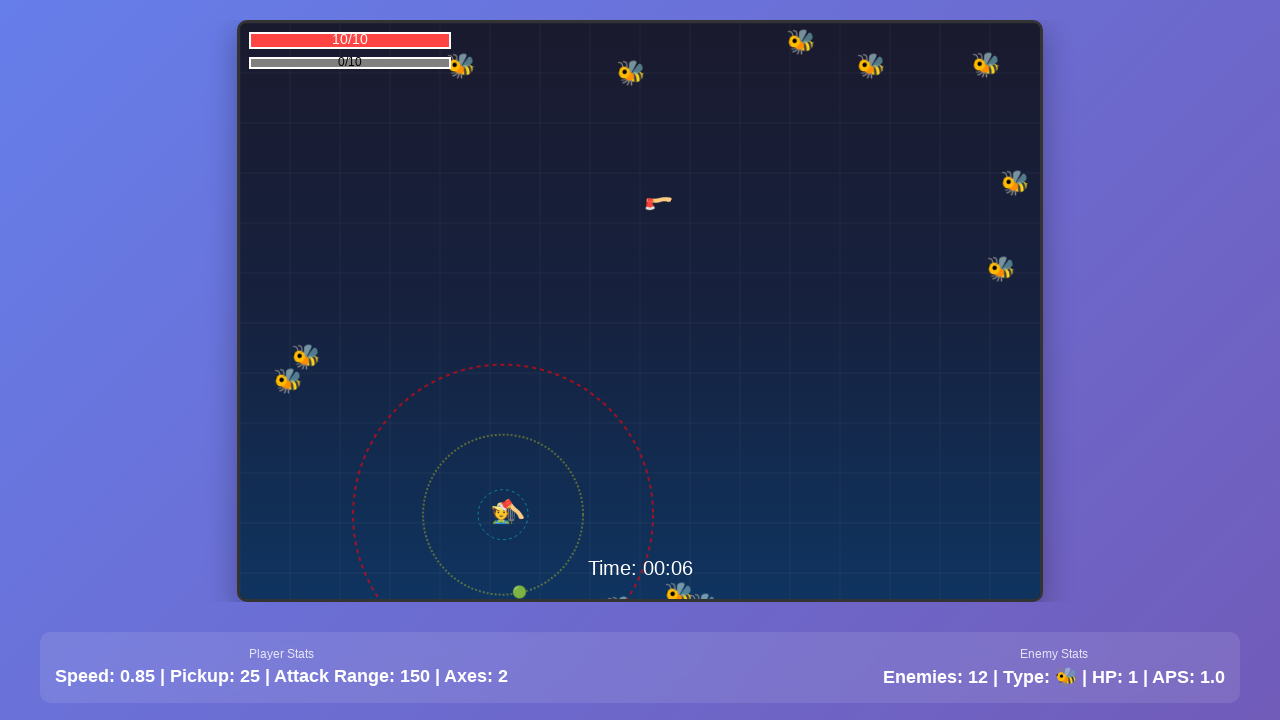

Retrieved game stats text content: Speed: 0.85 | Pickup: 25 | Attack Range: 150 | Axes: 2
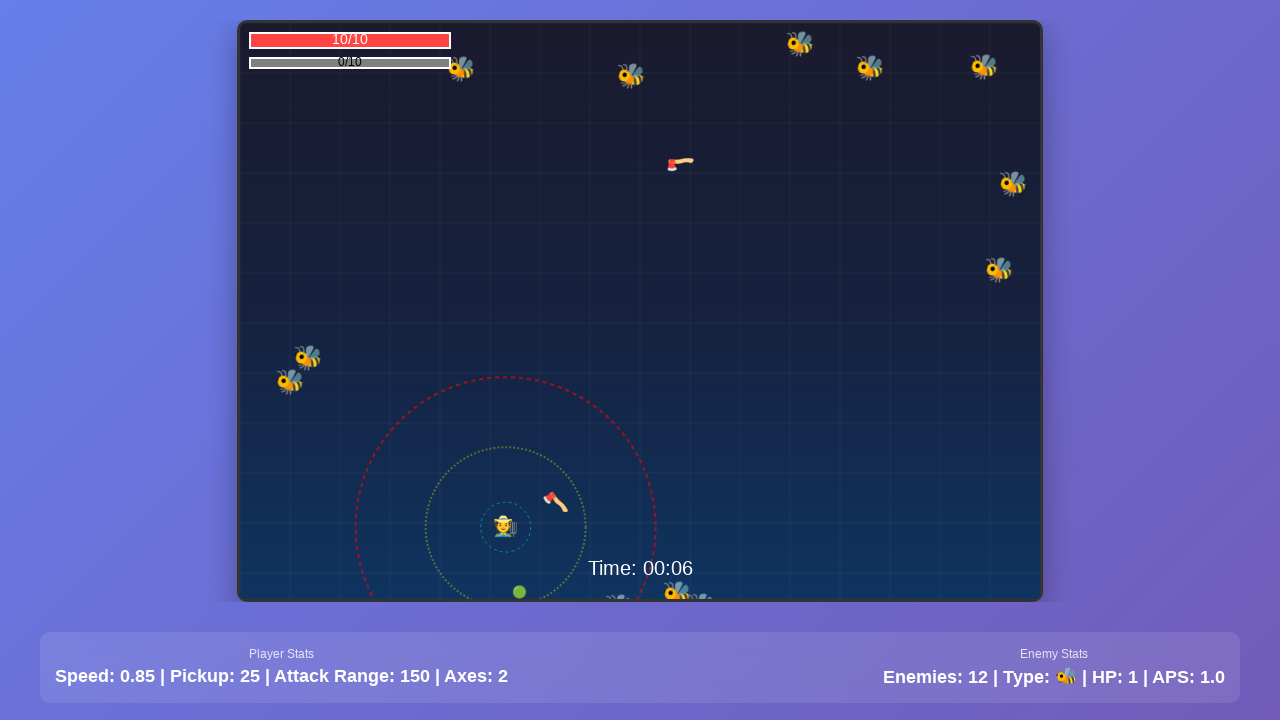

Filled speed control input with value '5' on #gameSpeed
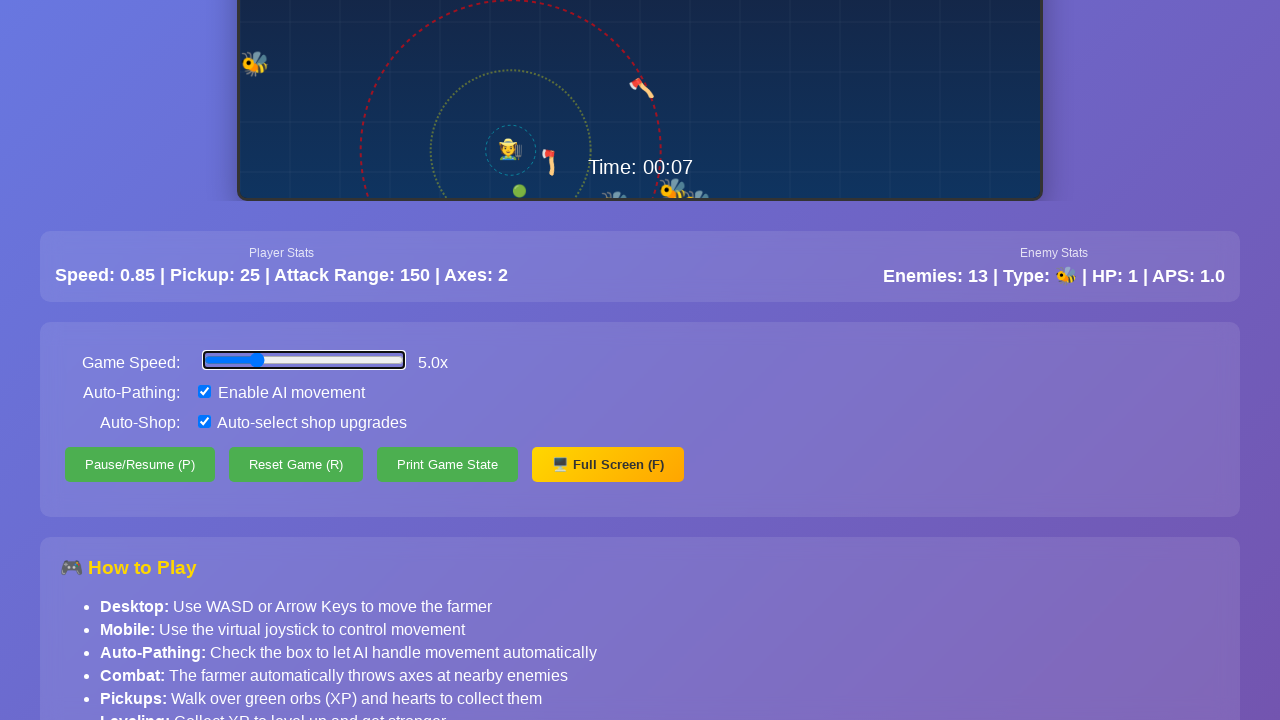

Retrieved updated speed value: 5.0x
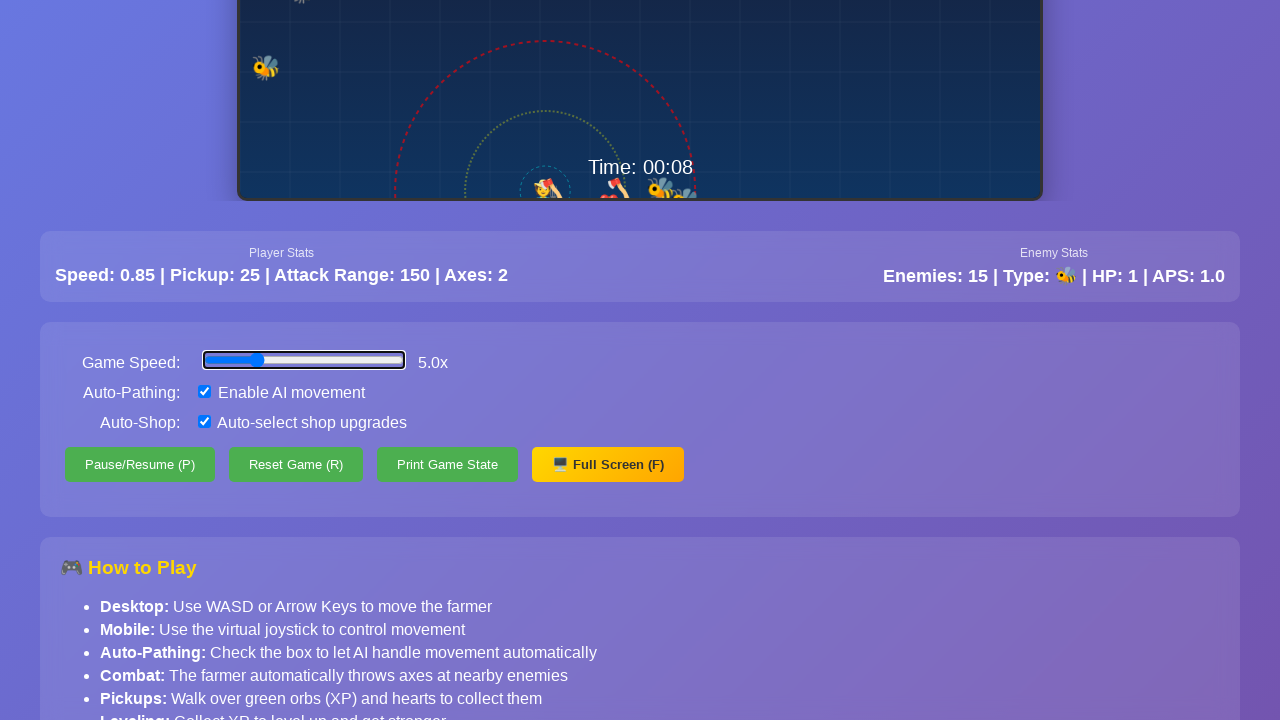

Clicked auto-pathing checkbox to toggle it at (204, 392) on #autoPath
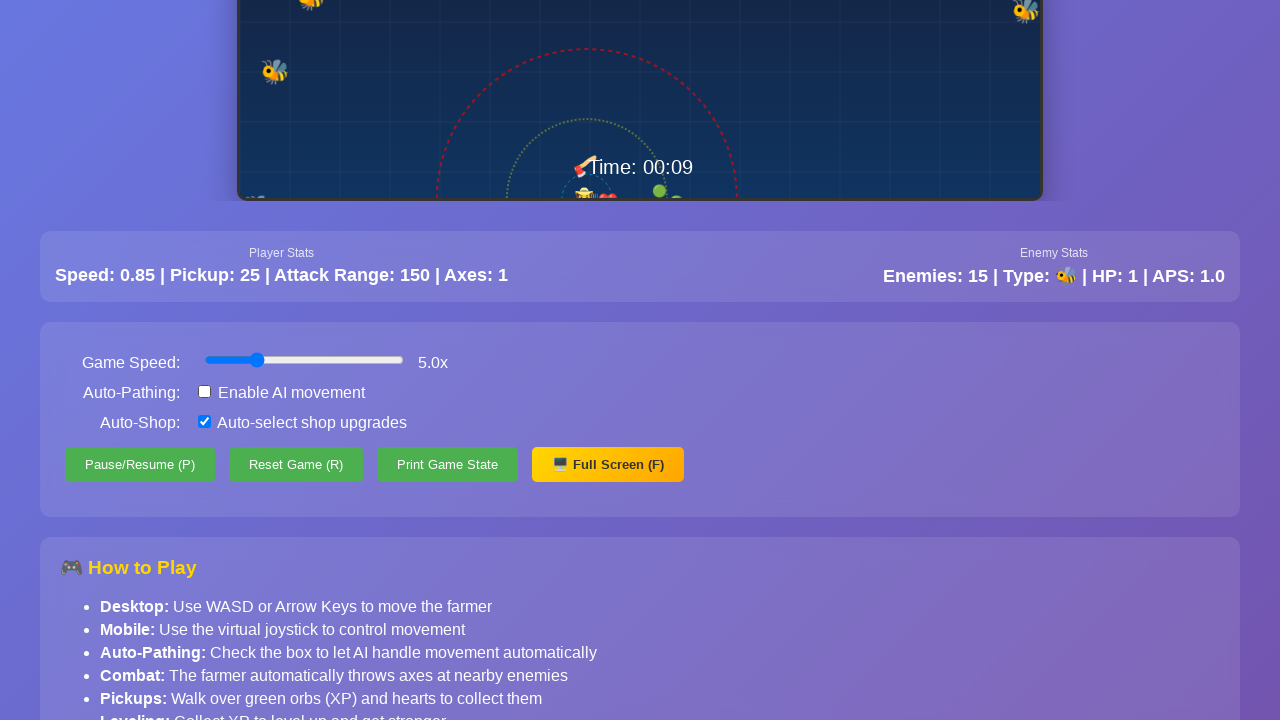

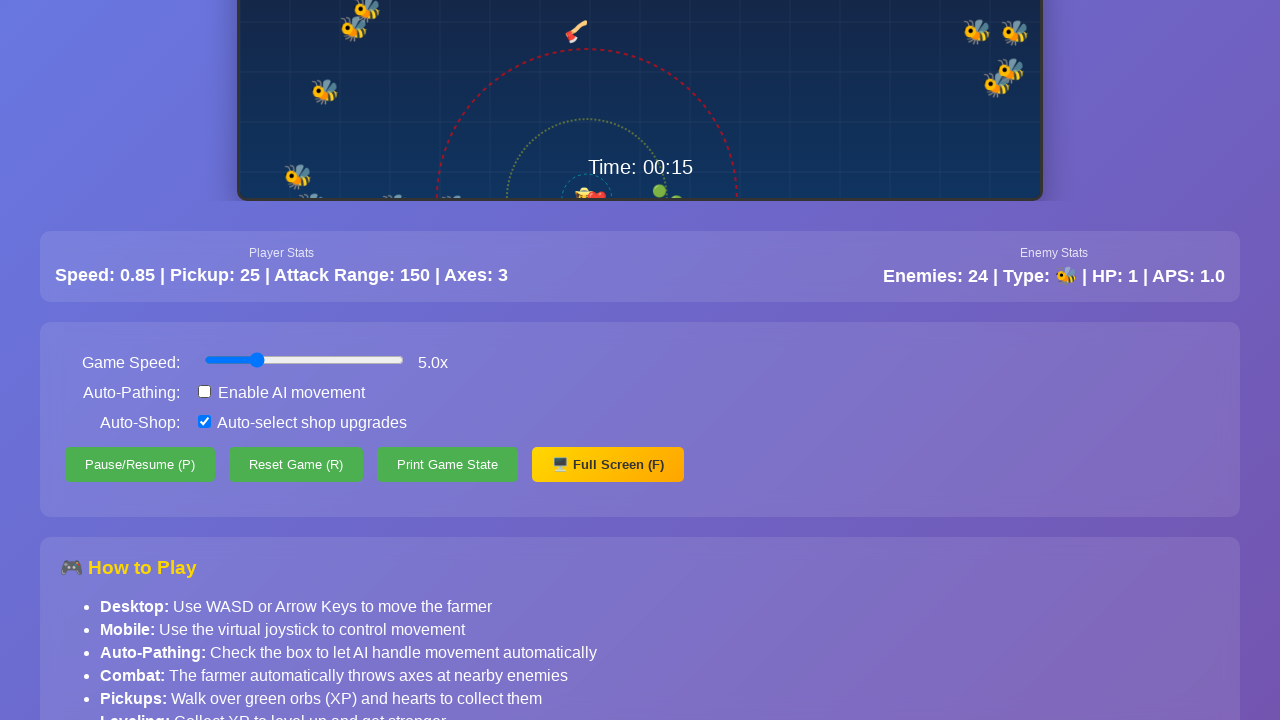